Navigates to a book page on zongheng.com and waits for the page content to load

Starting URL: http://book.zongheng.com/book/966275.html

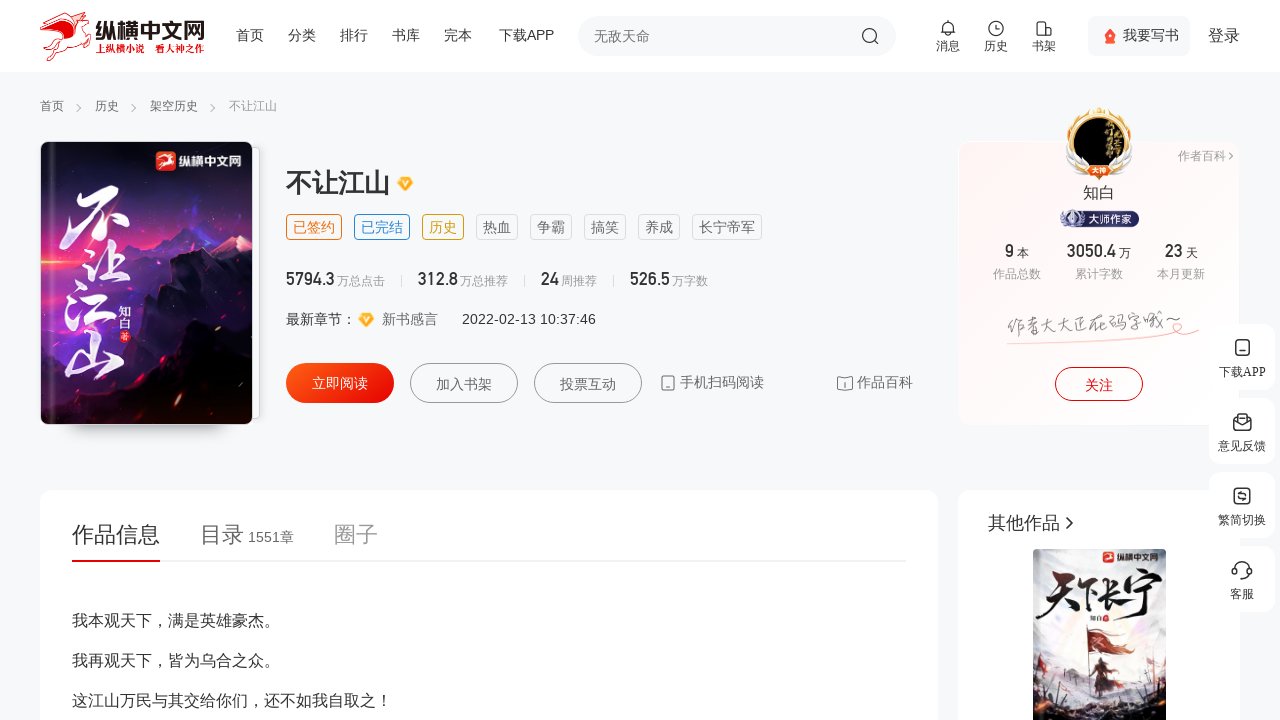

Waited for page to reach networkidle load state on zongheng.com book page
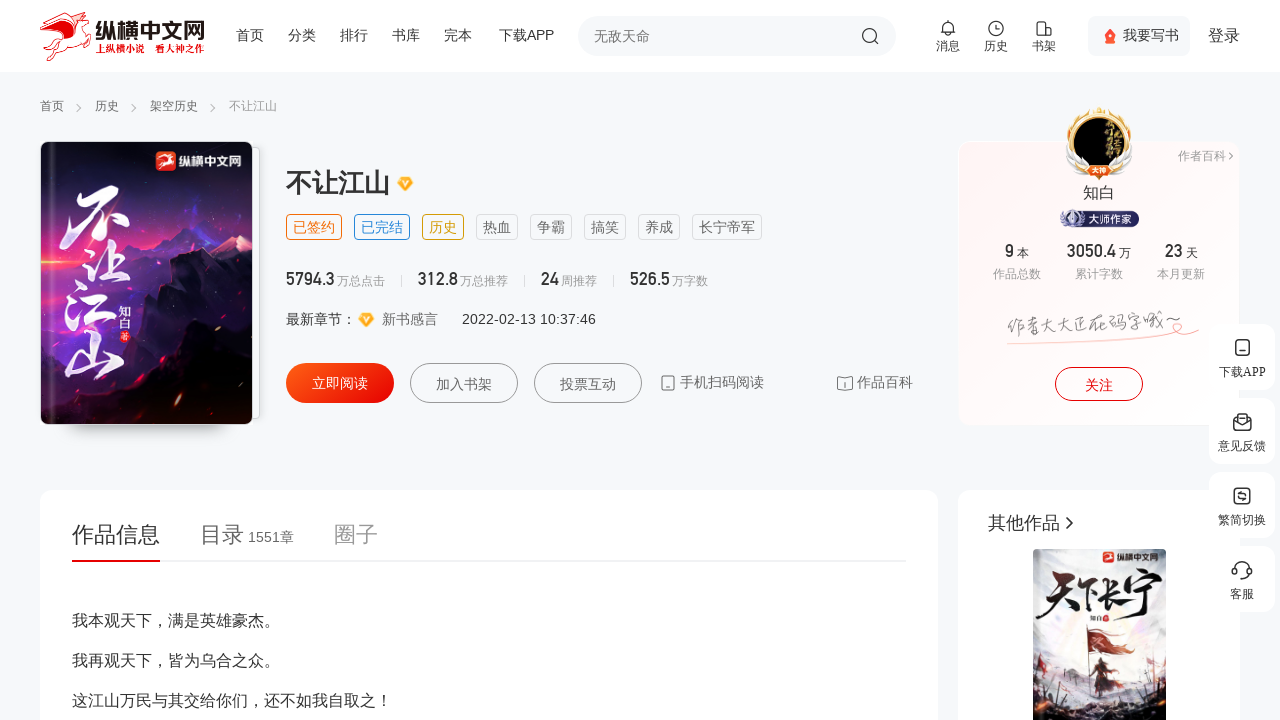

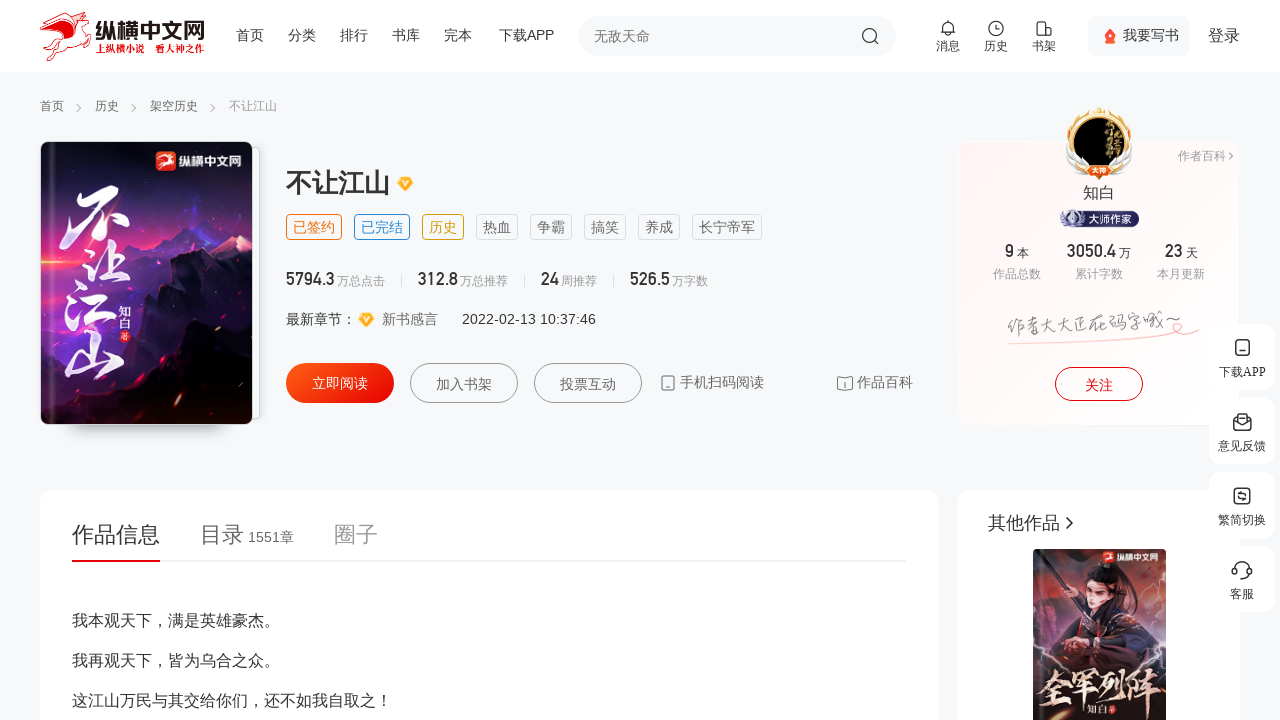